Tests radio button functionality by clicking the "Yes" option and verifying the selection is displayed correctly

Starting URL: https://demoqa.com/radio-button

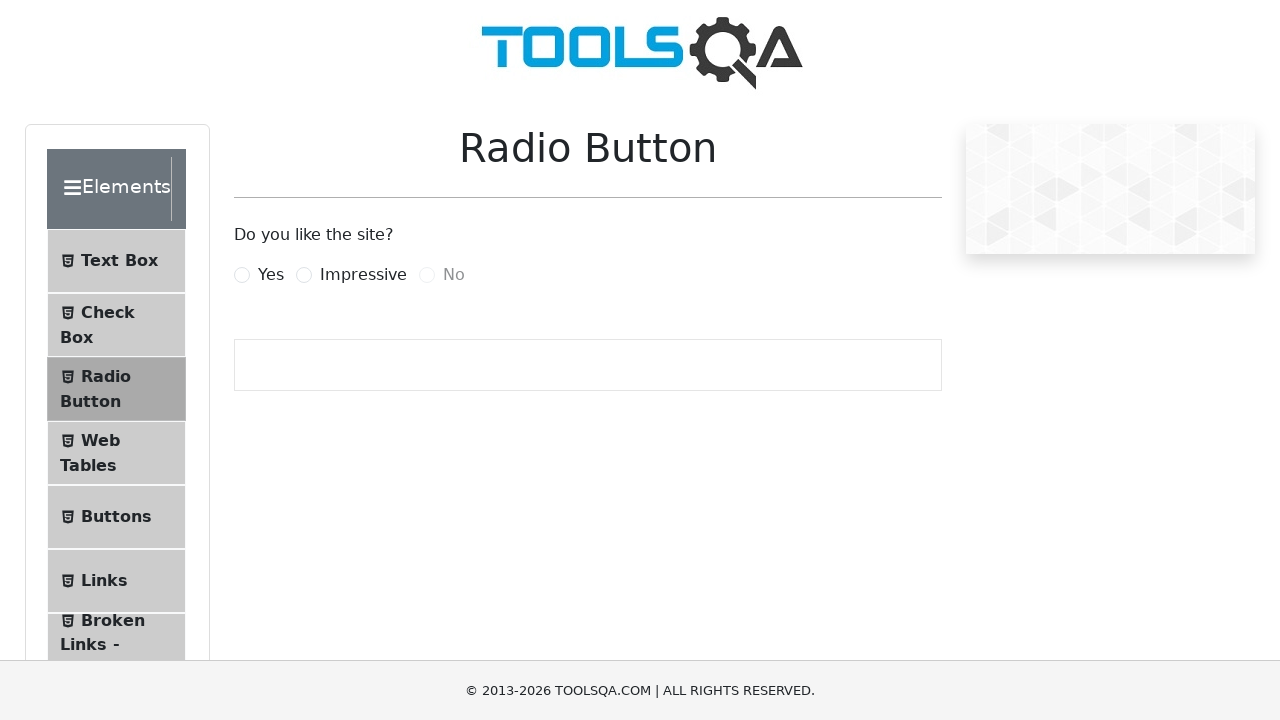

Retrieved question text from the page
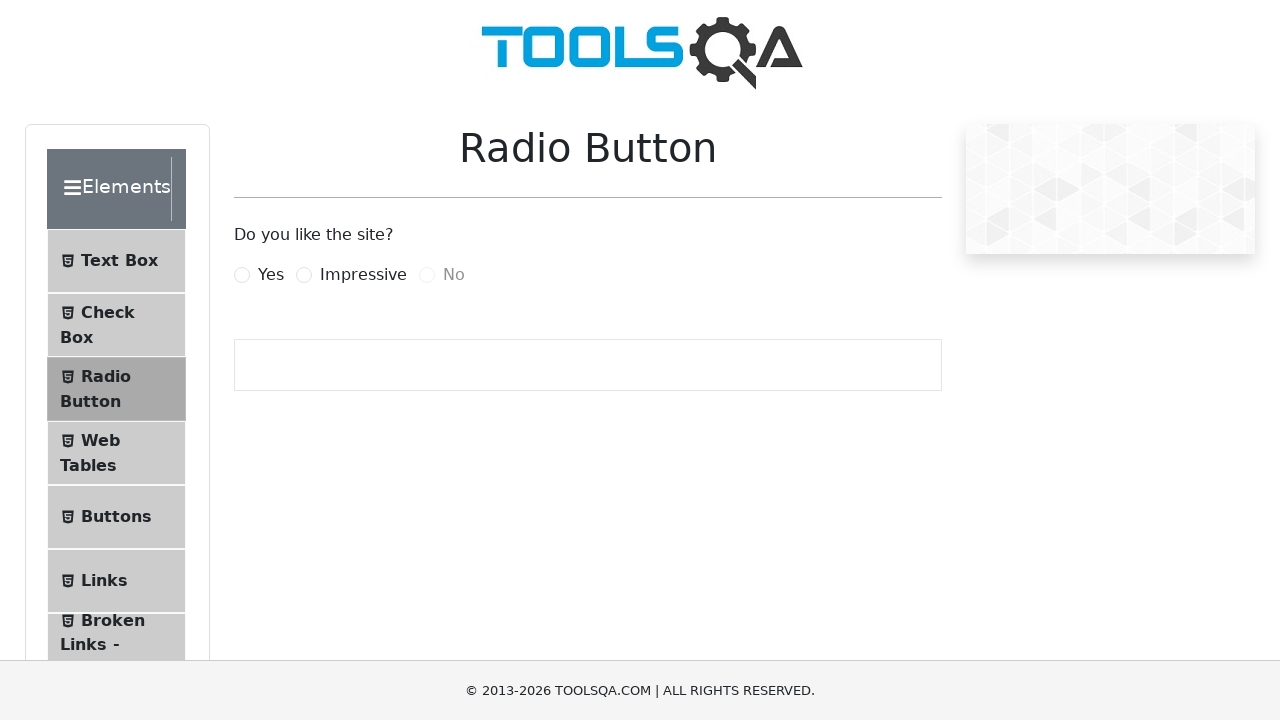

Clicked on the 'Yes' radio button at (271, 275) on label[for='yesRadio']
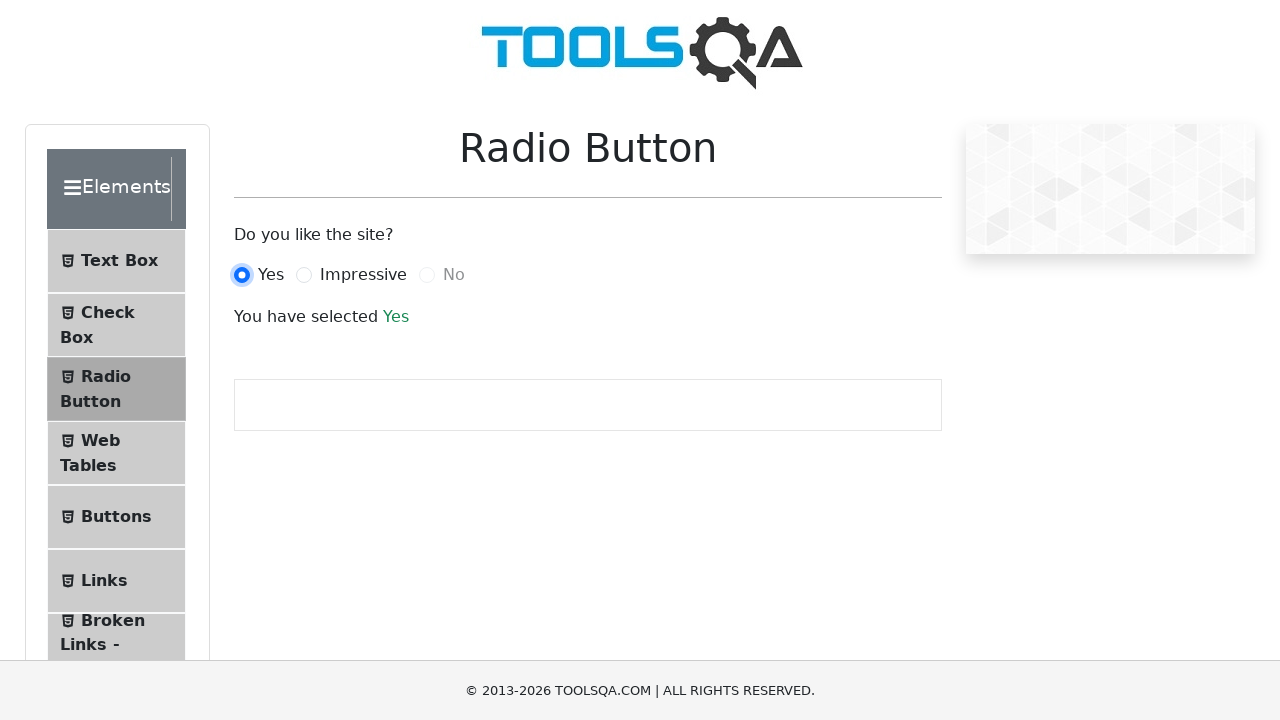

Success message appeared on the page
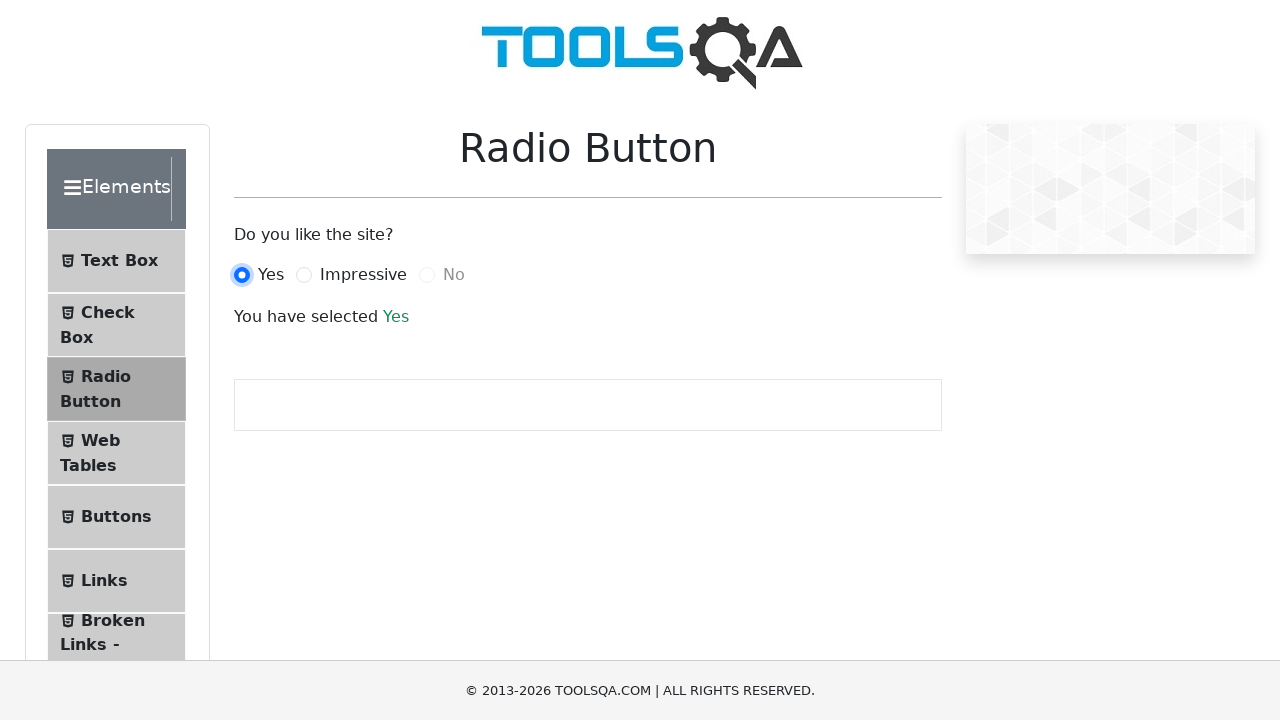

Retrieved success message text
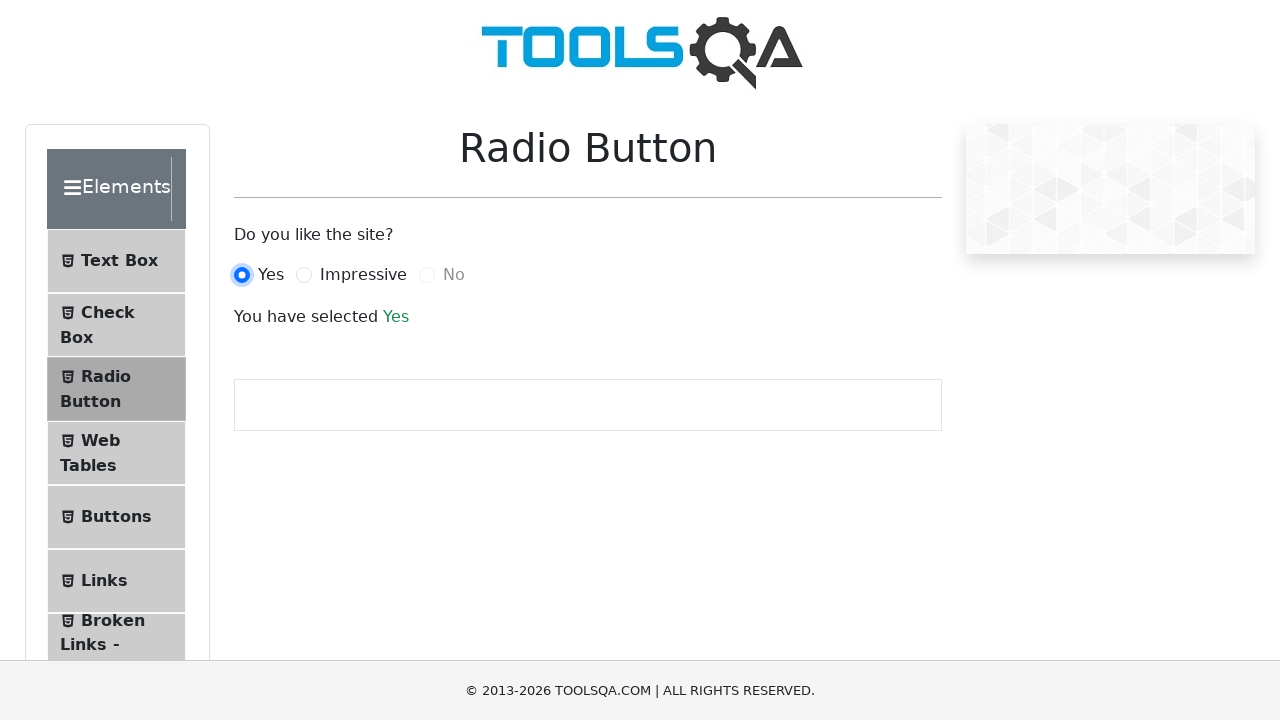

Verified that 'Yes' is displayed in the success message
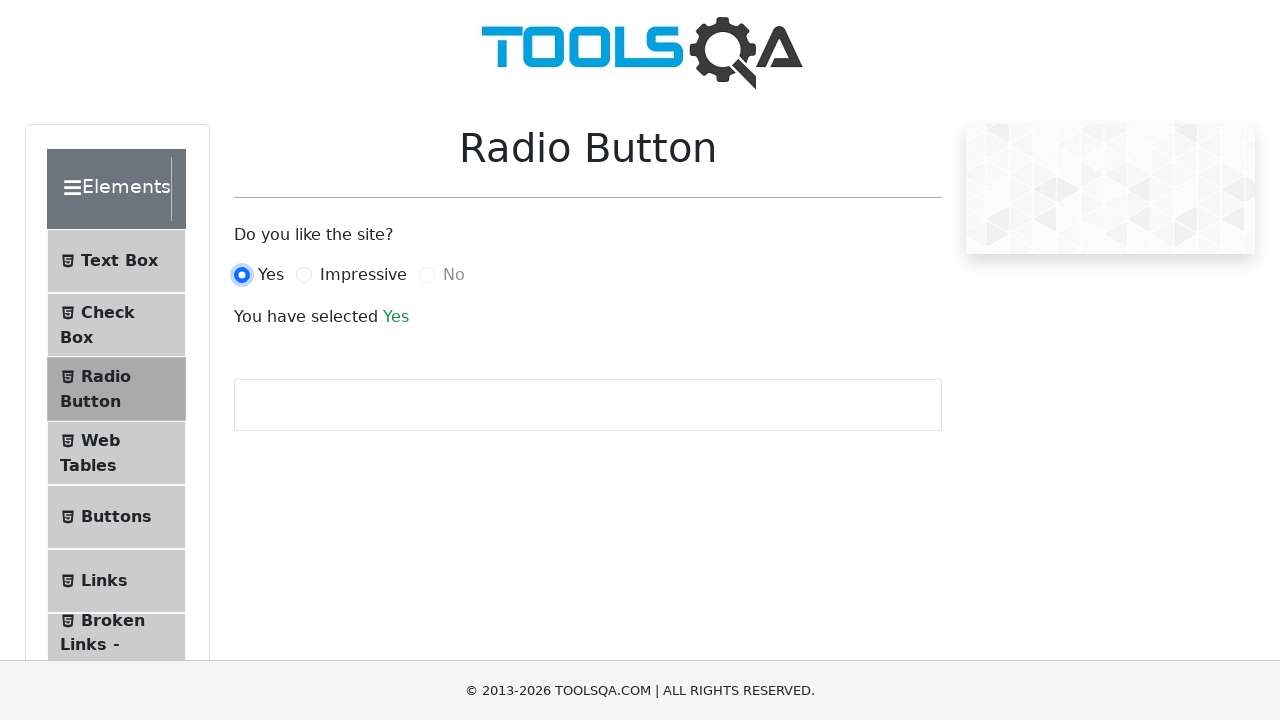

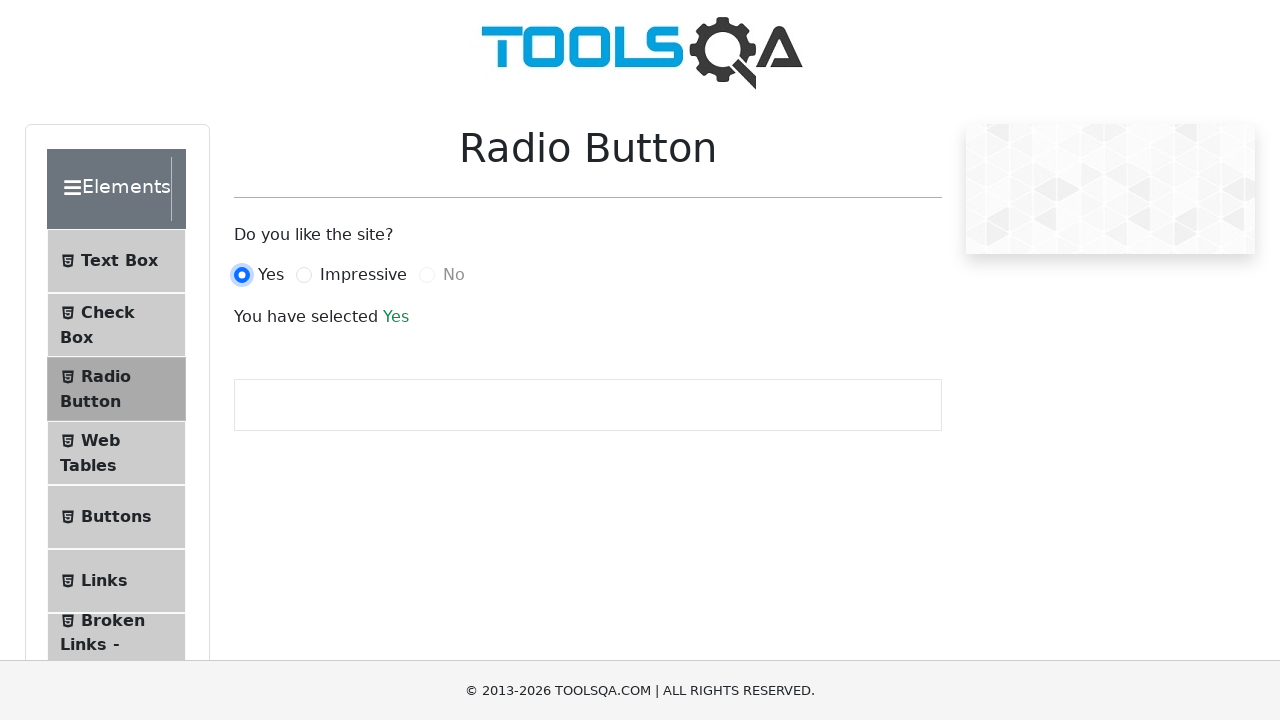